Tests deleting a doctor by clicking the delete button on the last doctor in the list

Starting URL: https://sitetc1kaykywaleskabreno.vercel.app/admin

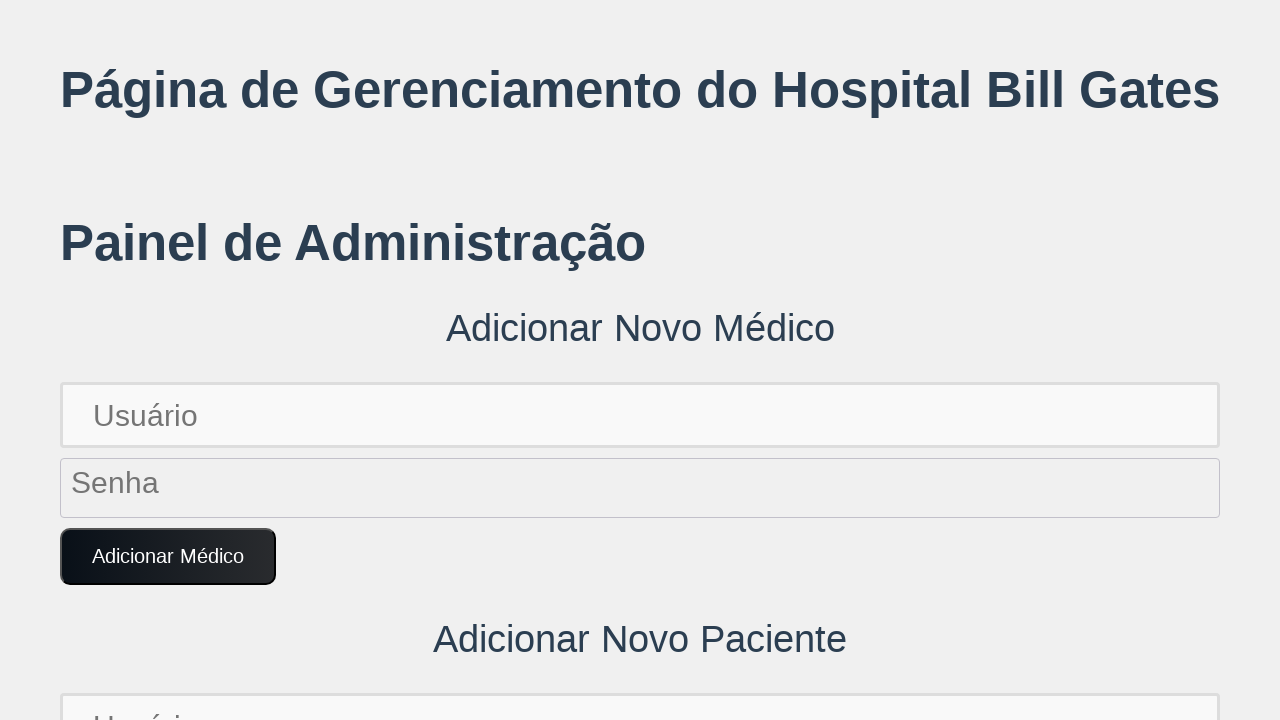

Set up dialog handler to auto-accept alerts
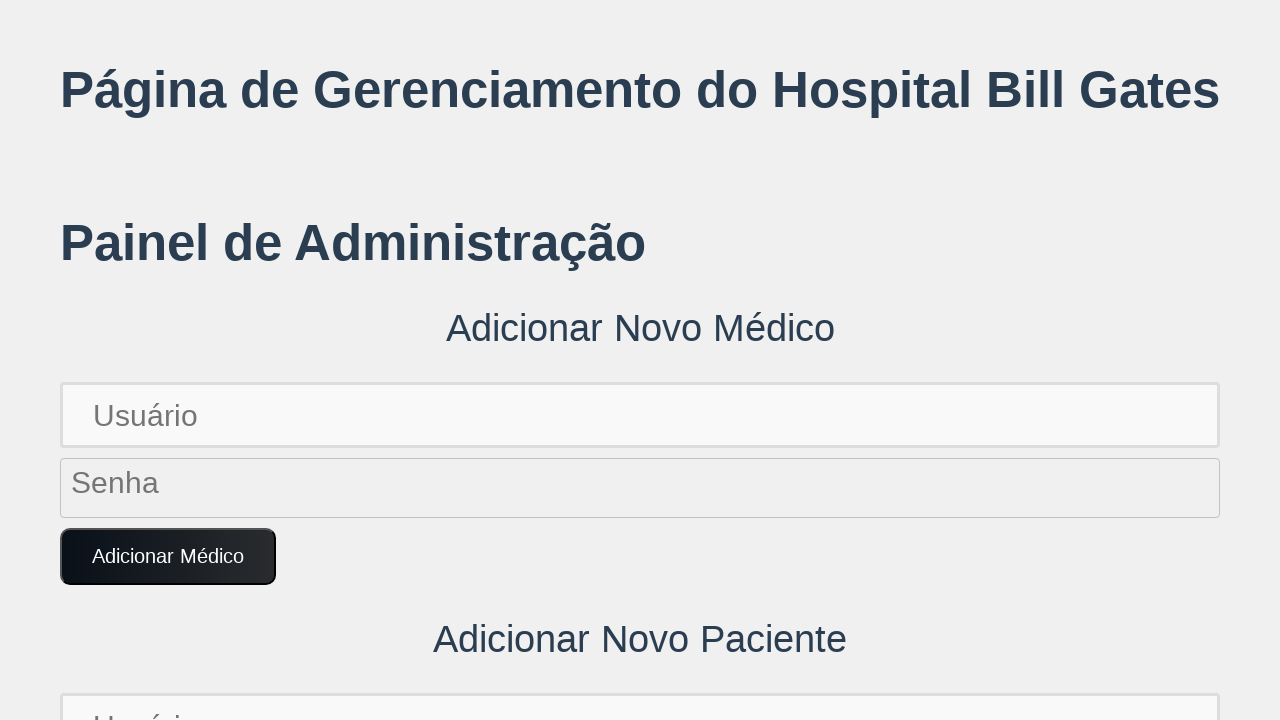

Doctor list loaded and last doctor element is visible
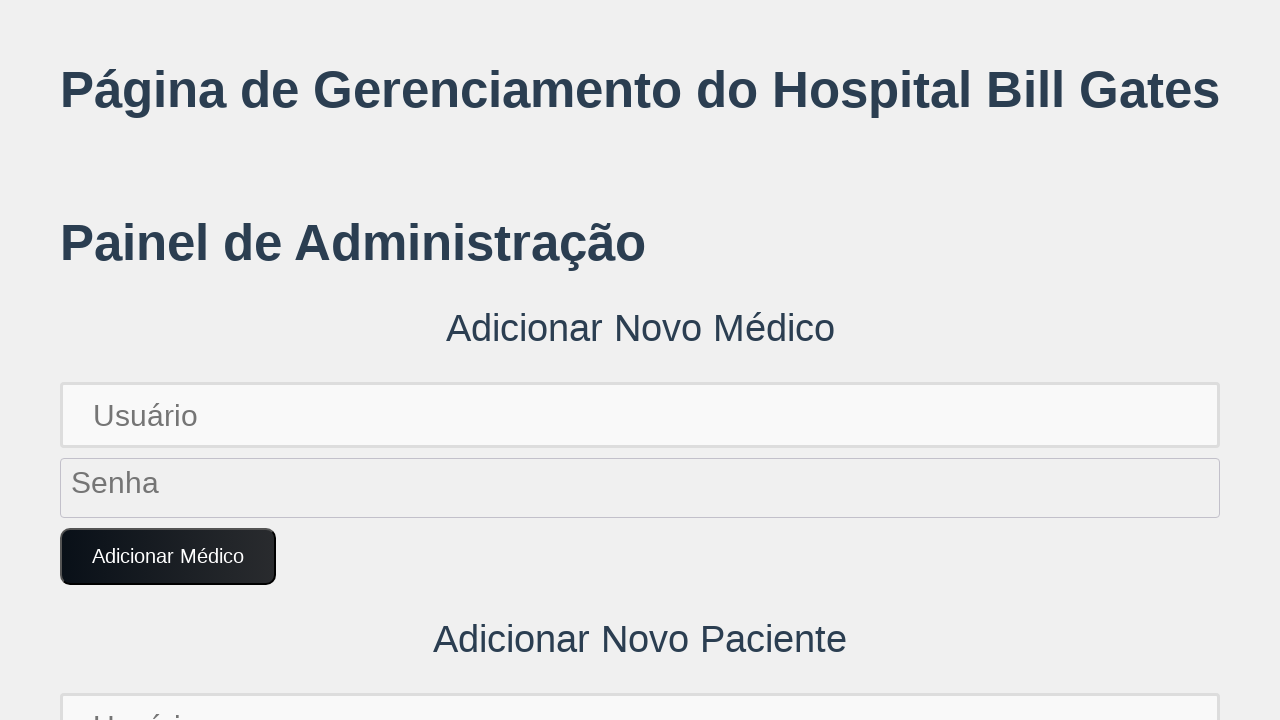

Clicked delete button on the last doctor in the list at (1233, 361) on (//ul)[1]/li[last()]//button[contains(@class, 'buttonlixeira')]
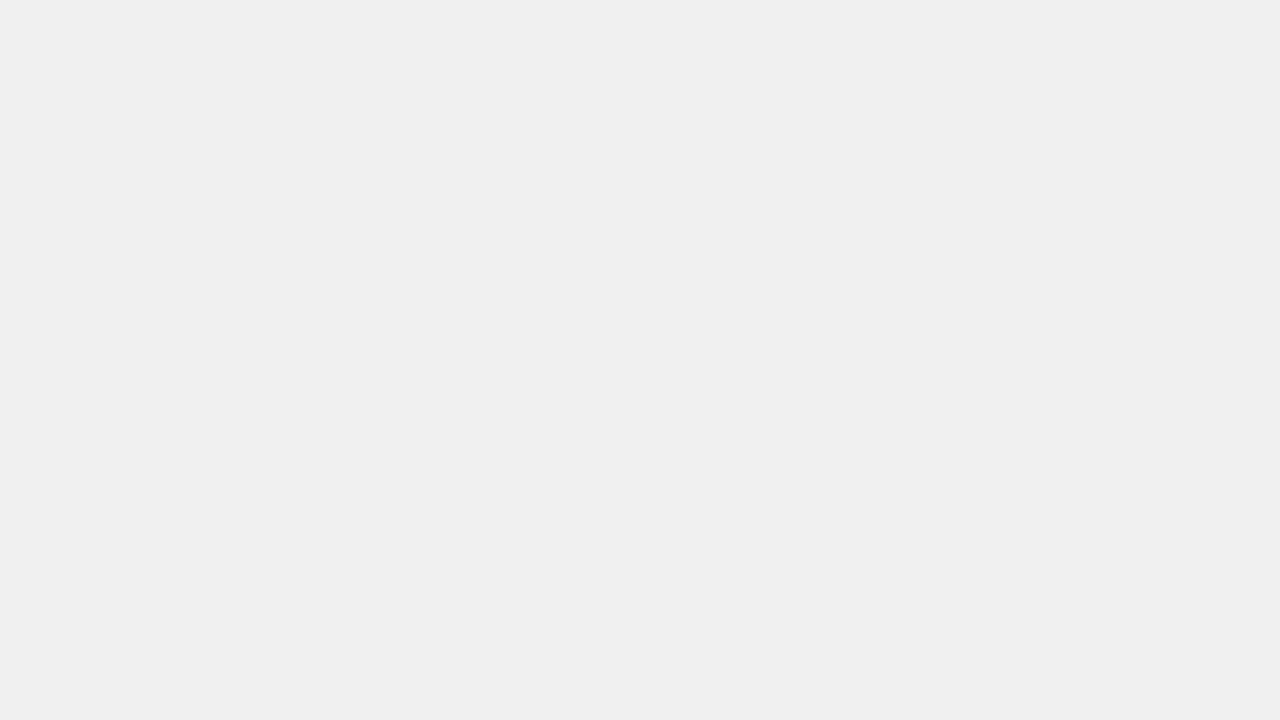

Deletion processed after 1 second wait
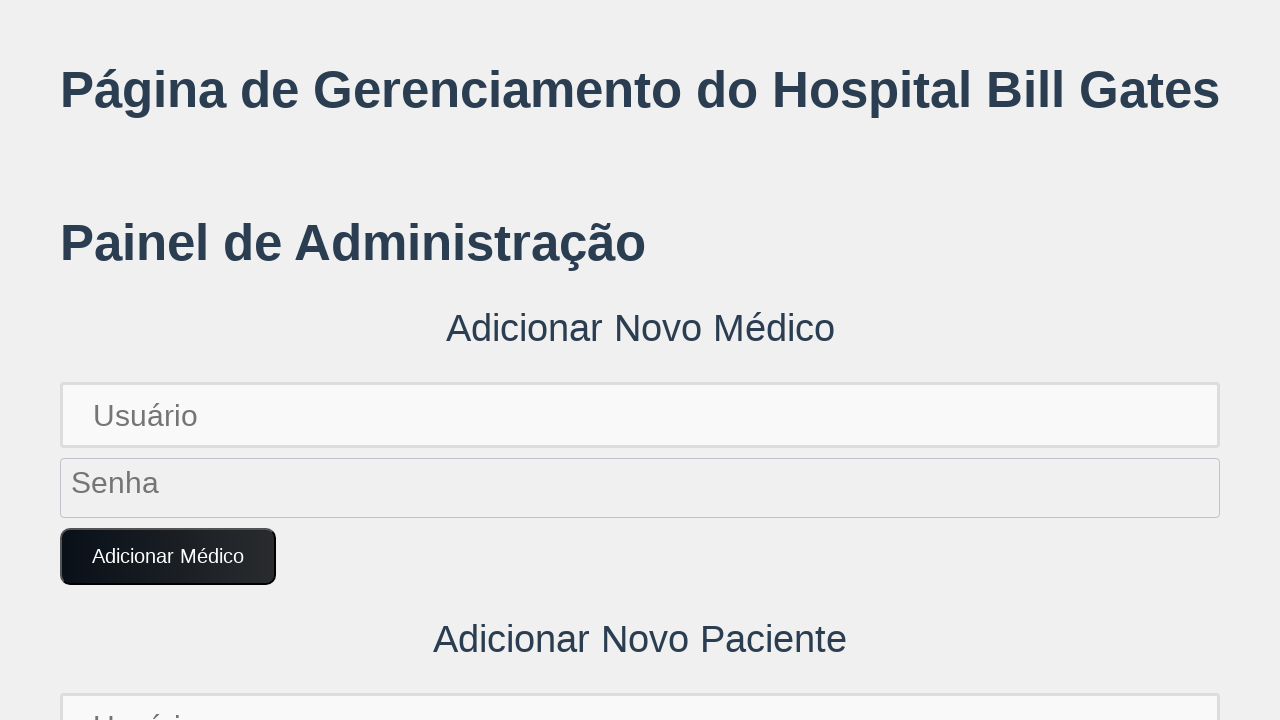

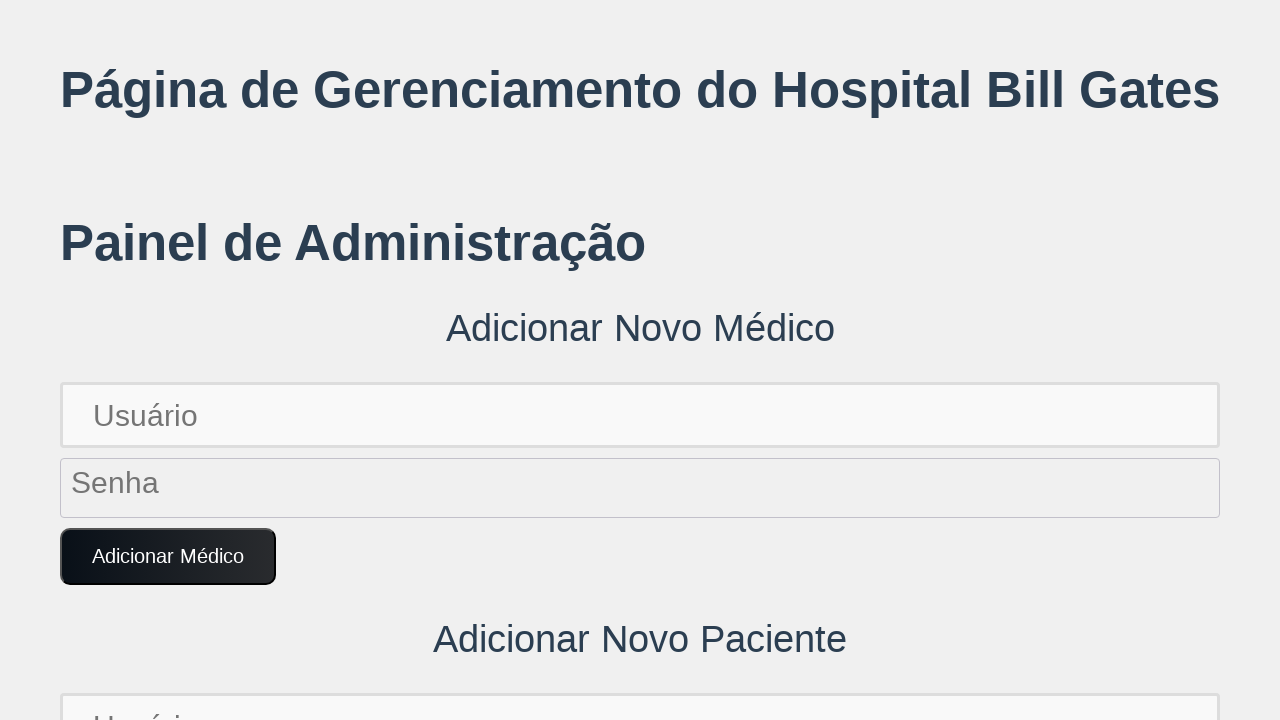